Navigates to Browse Languages section, selects letter 'I', and verifies all listed programming languages start with 'I'.

Starting URL: https://www.99-bottles-of-beer.net/

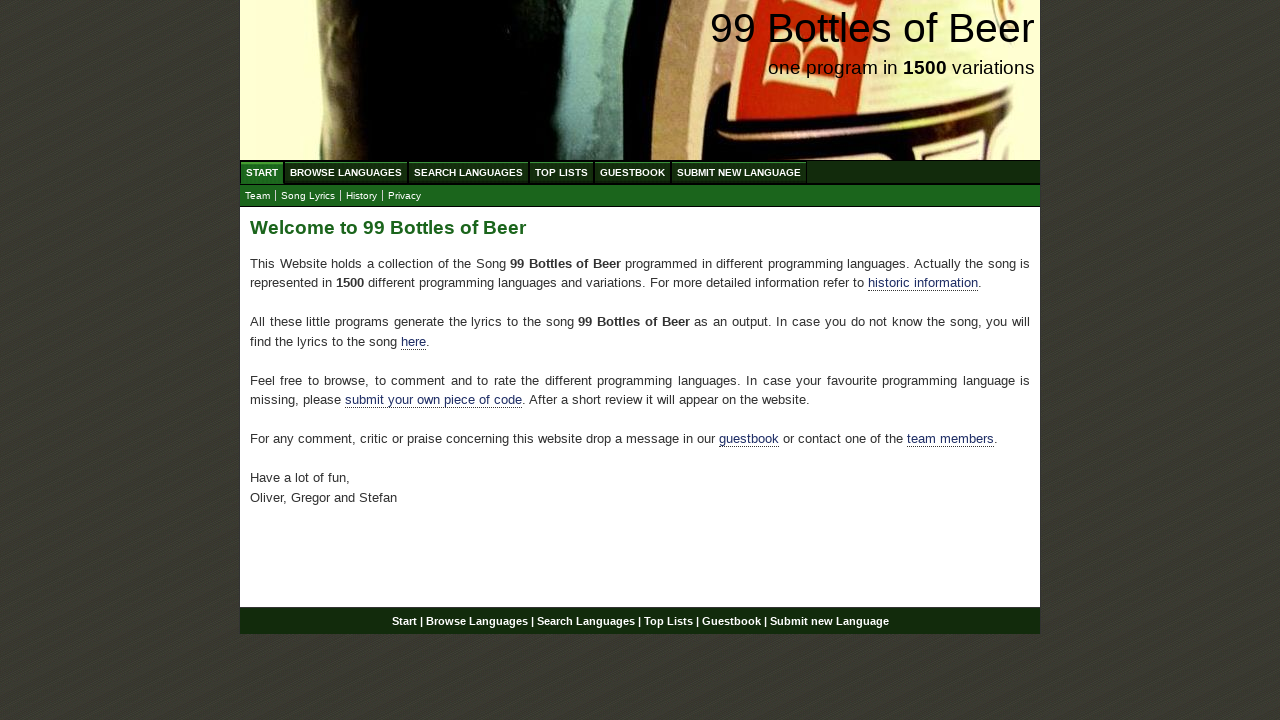

Clicked Browse Languages tab at (346, 172) on a[href='/abc.html']
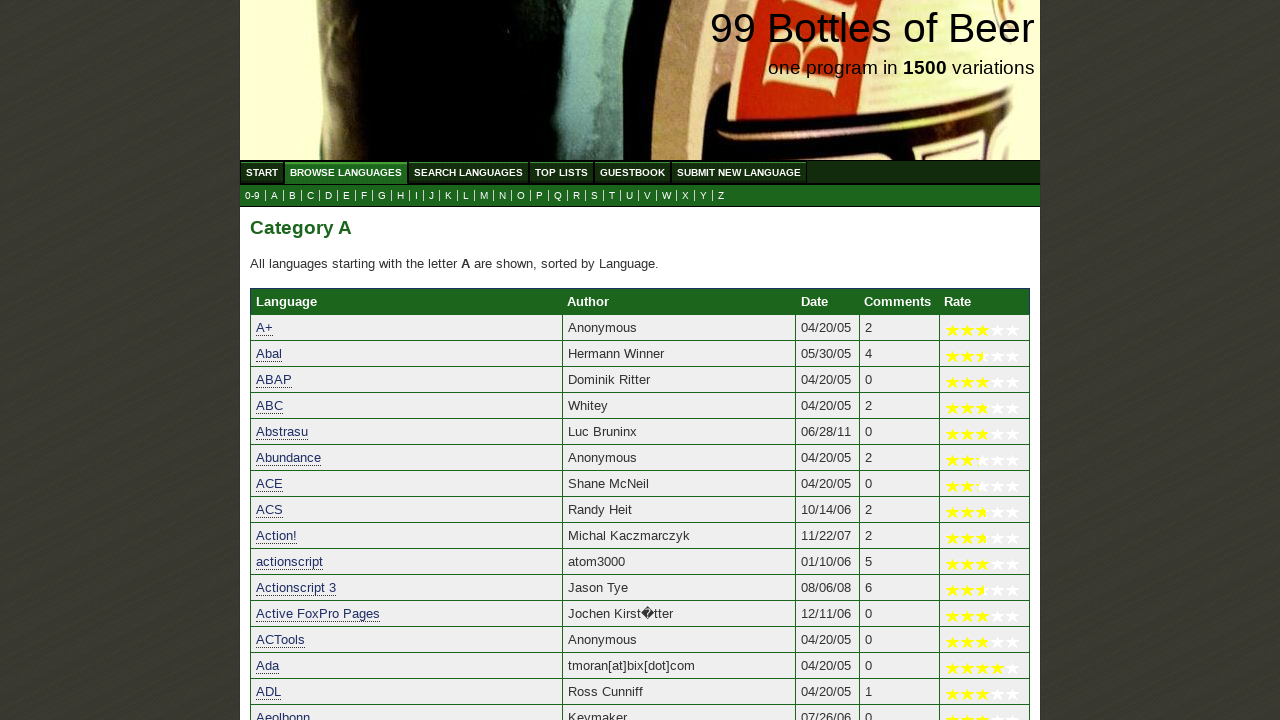

Clicked on letter 'I' to filter languages at (416, 196) on a[href='i.html']
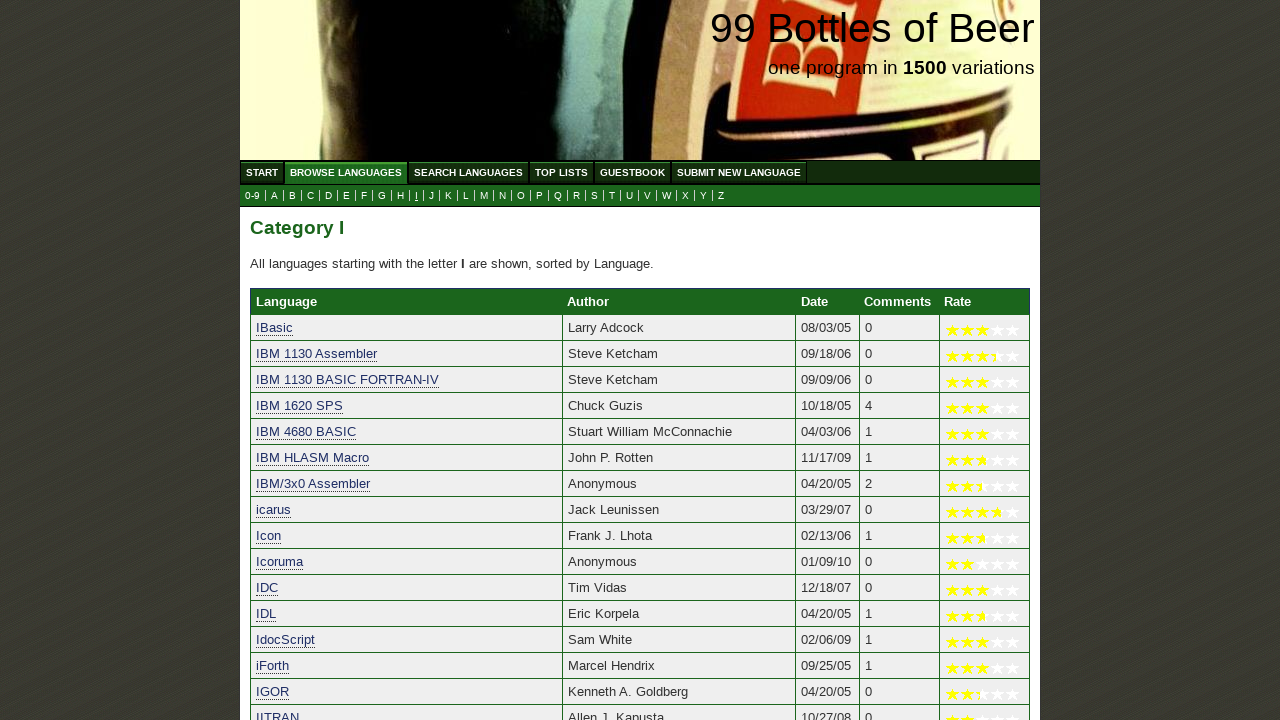

Language list loaded for letter 'I'
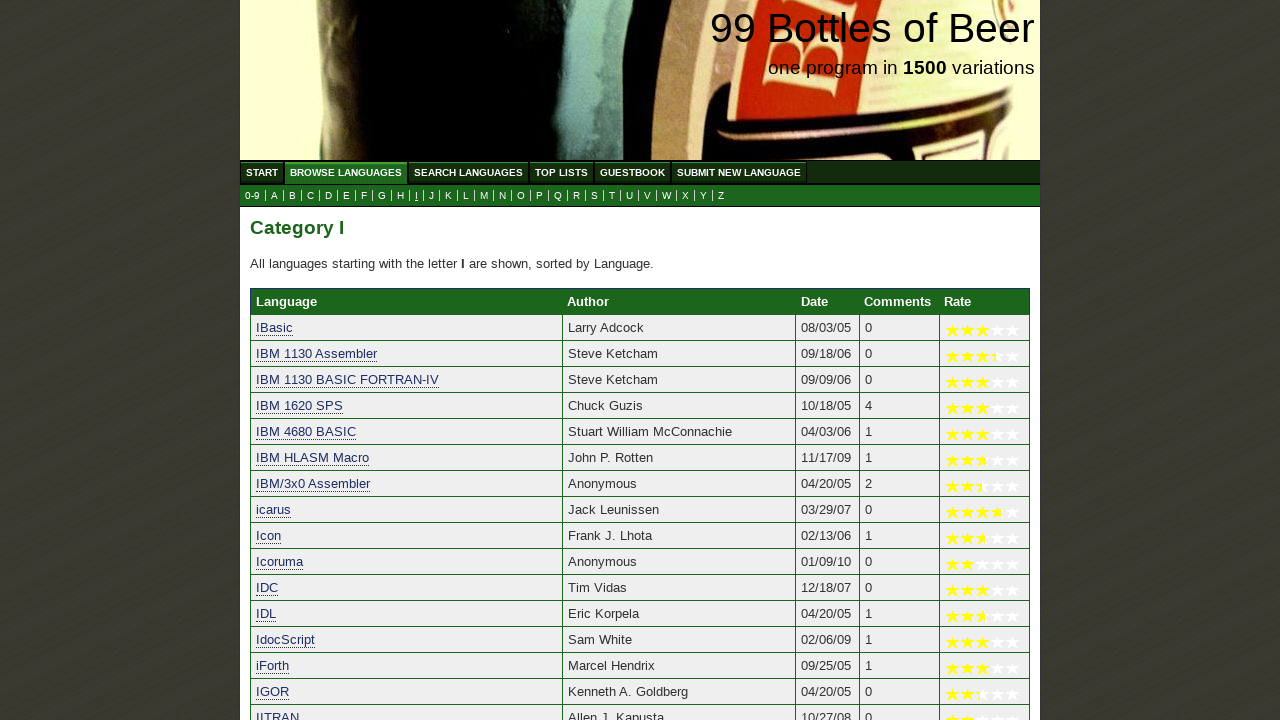

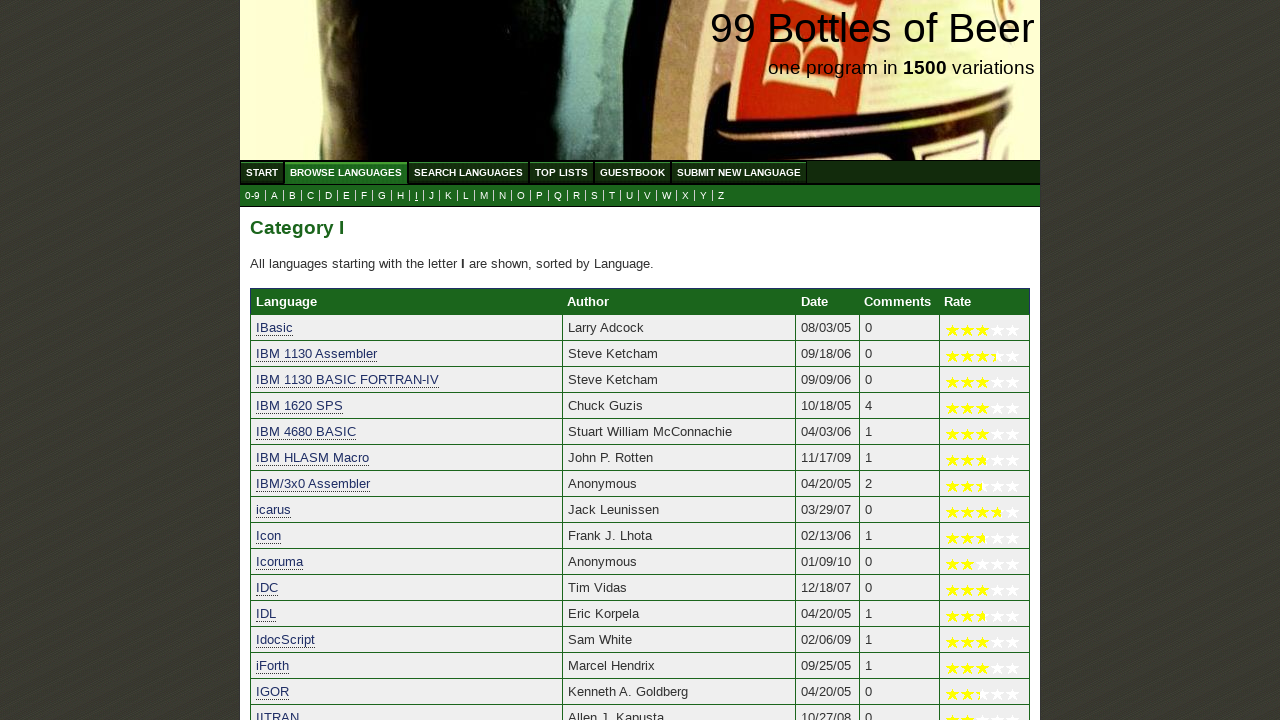